Tests the DemoQA Text Box form by navigating to Elements section, filling out full name, email, current address, and permanent address fields, then submitting the form.

Starting URL: https://demoqa.com

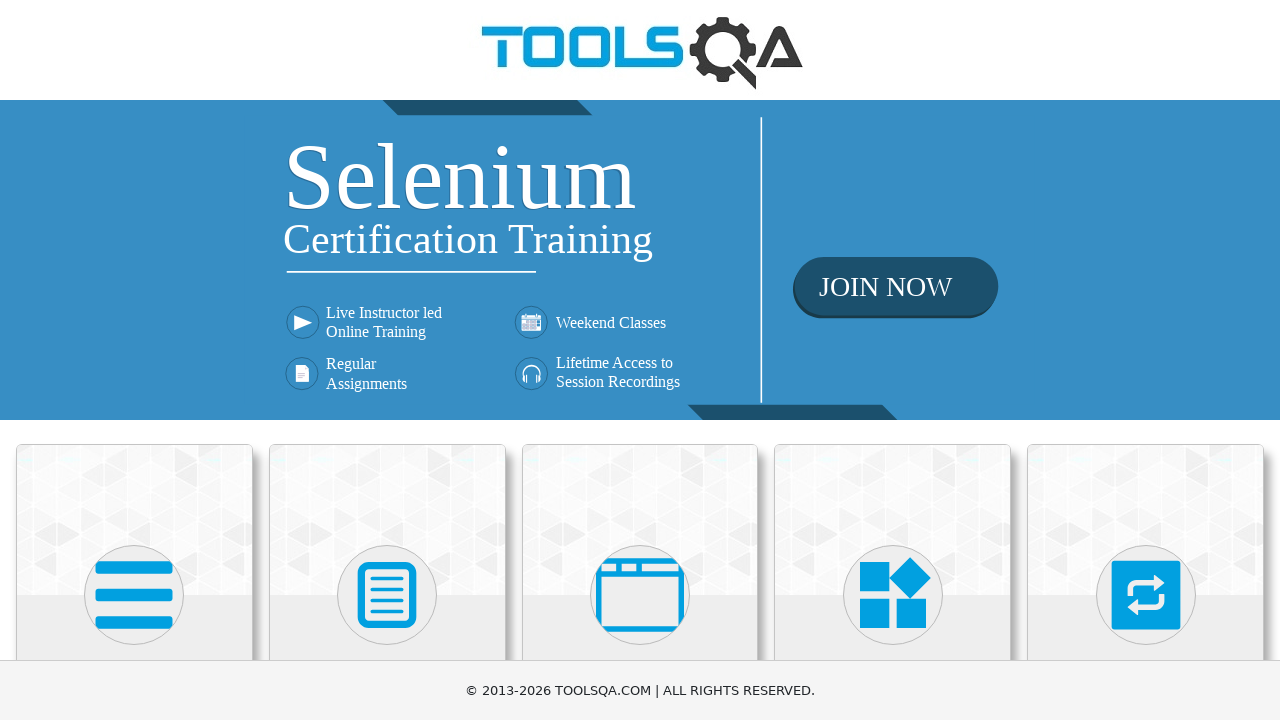

Clicked on Elements card at (134, 595) on (//div[@class='avatar mx-auto white'])[1]
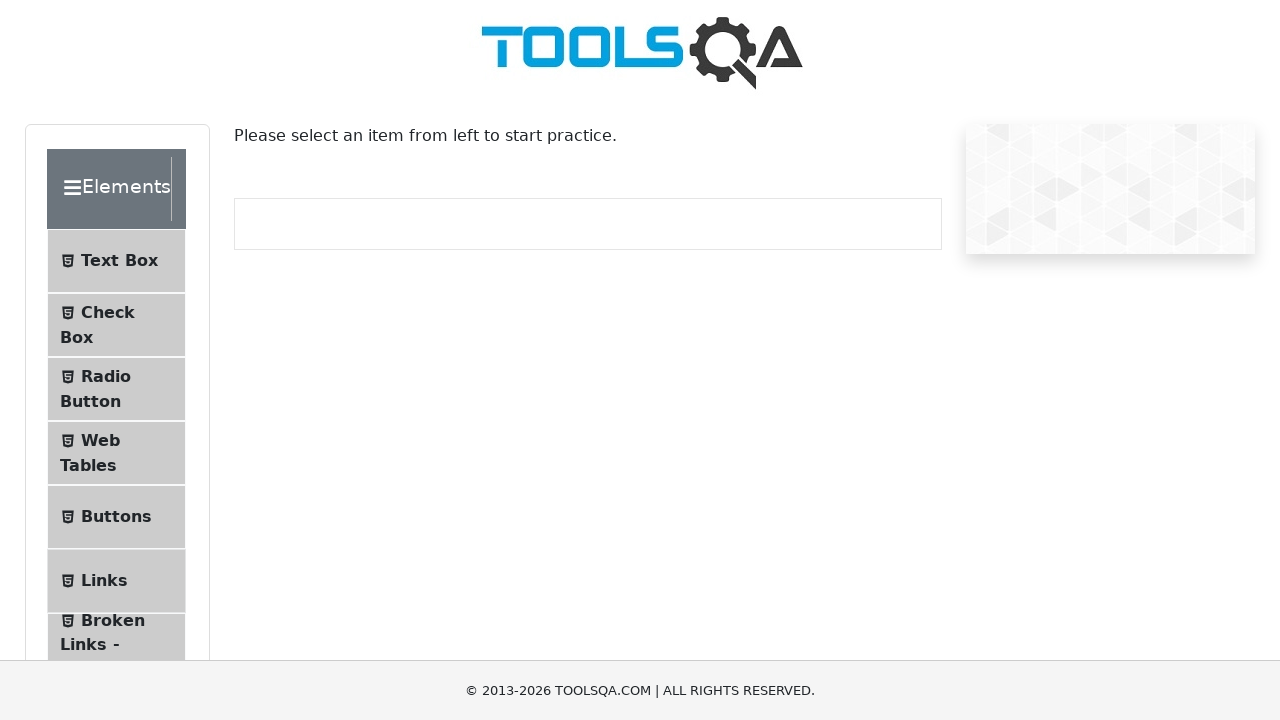

Clicked on Text Box menu item at (116, 261) on #item-0
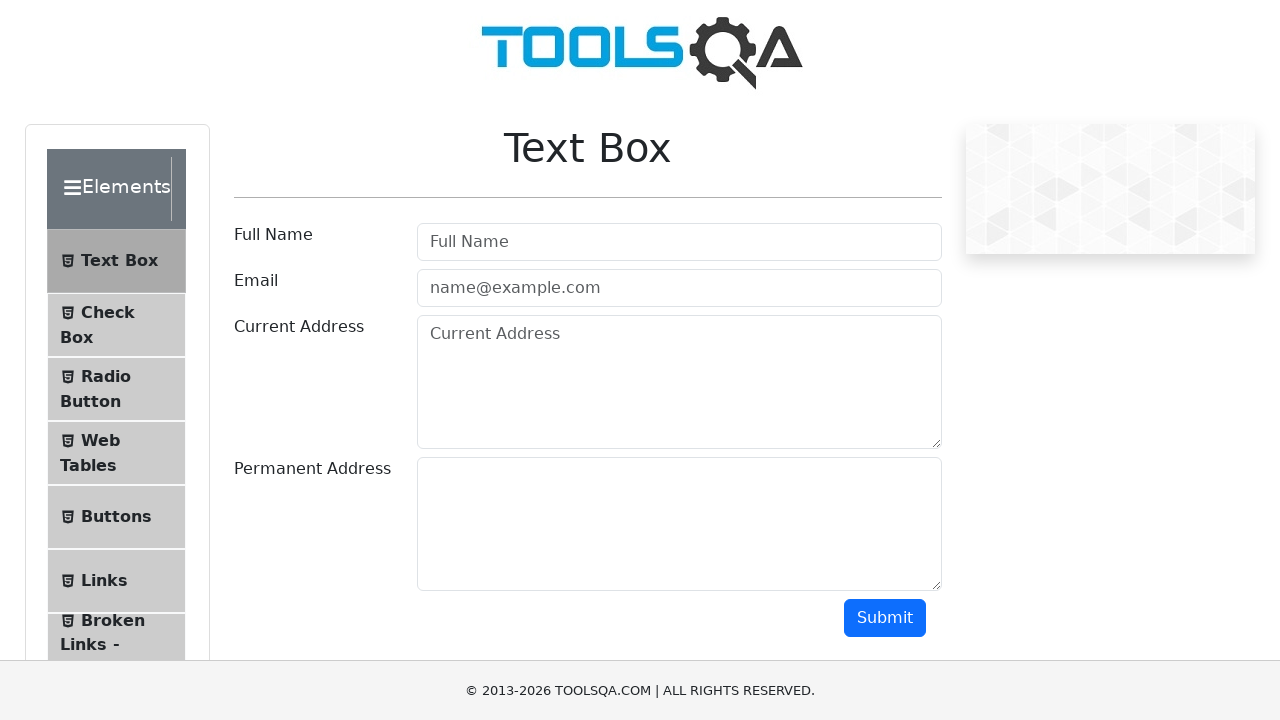

Scrolled down to view the form
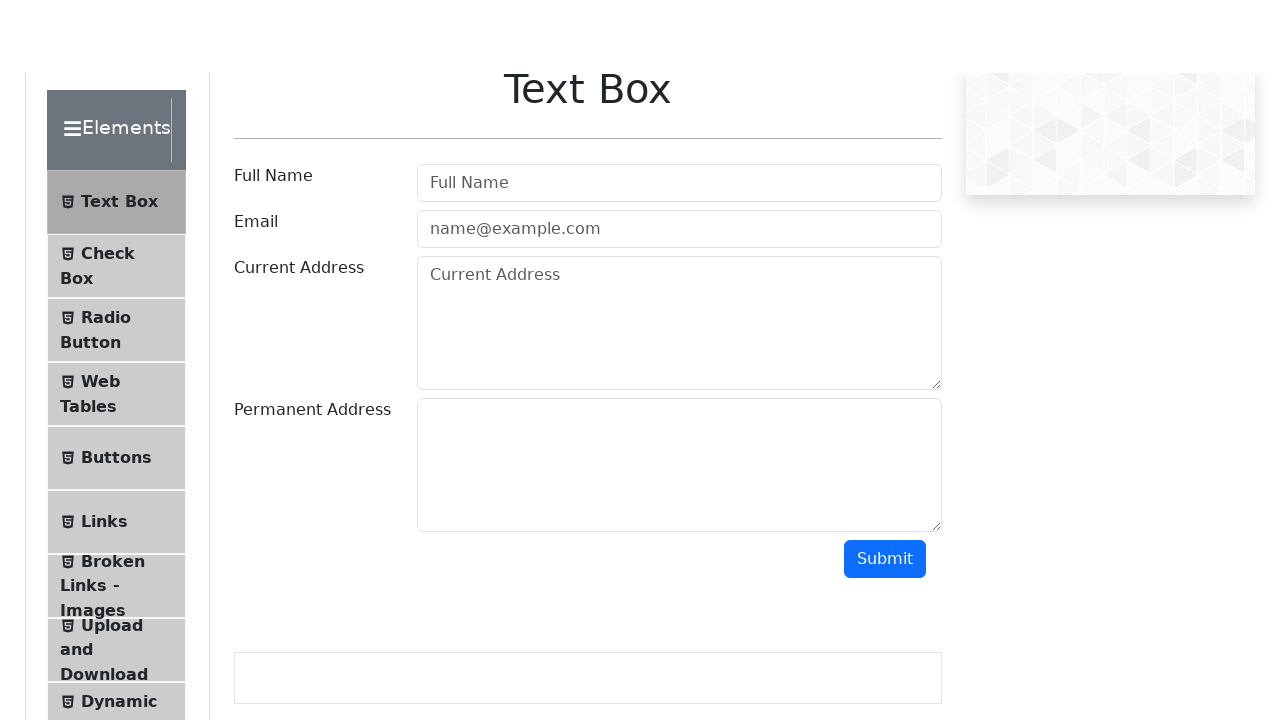

Filled Full Name field with 'John Smith' on #userName
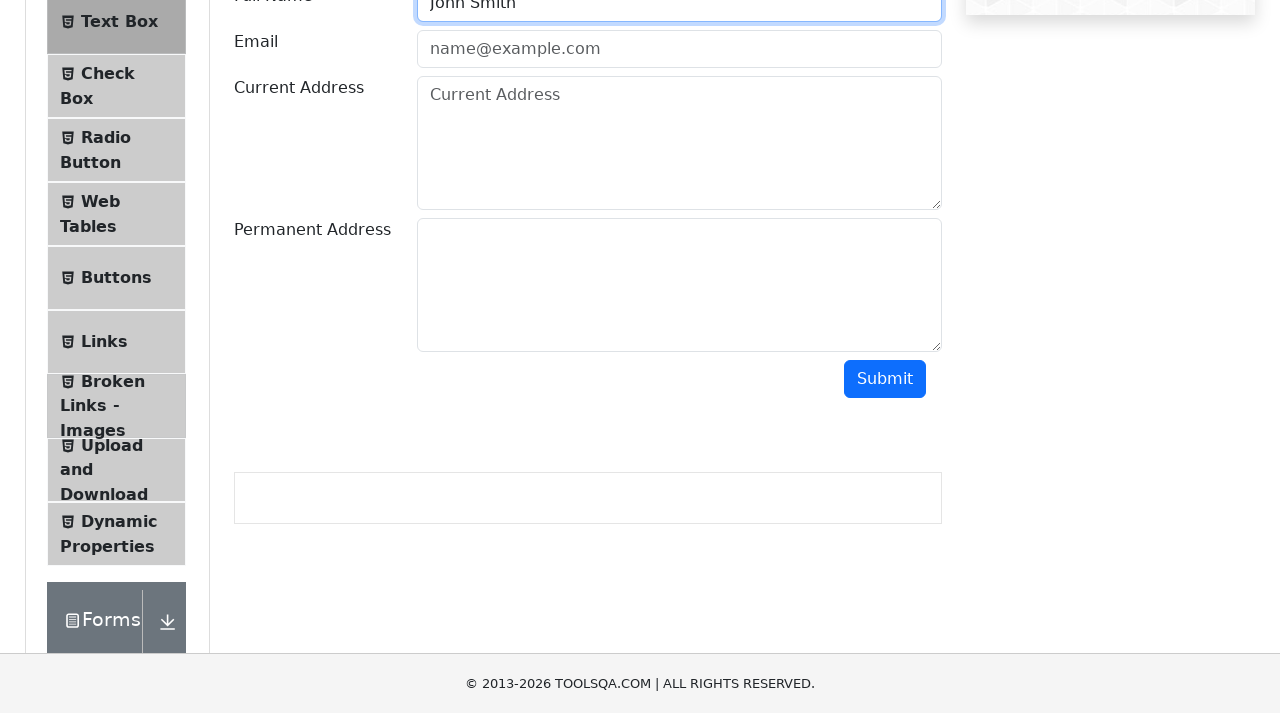

Filled Email field with 'john.smith@example.com' on #userEmail
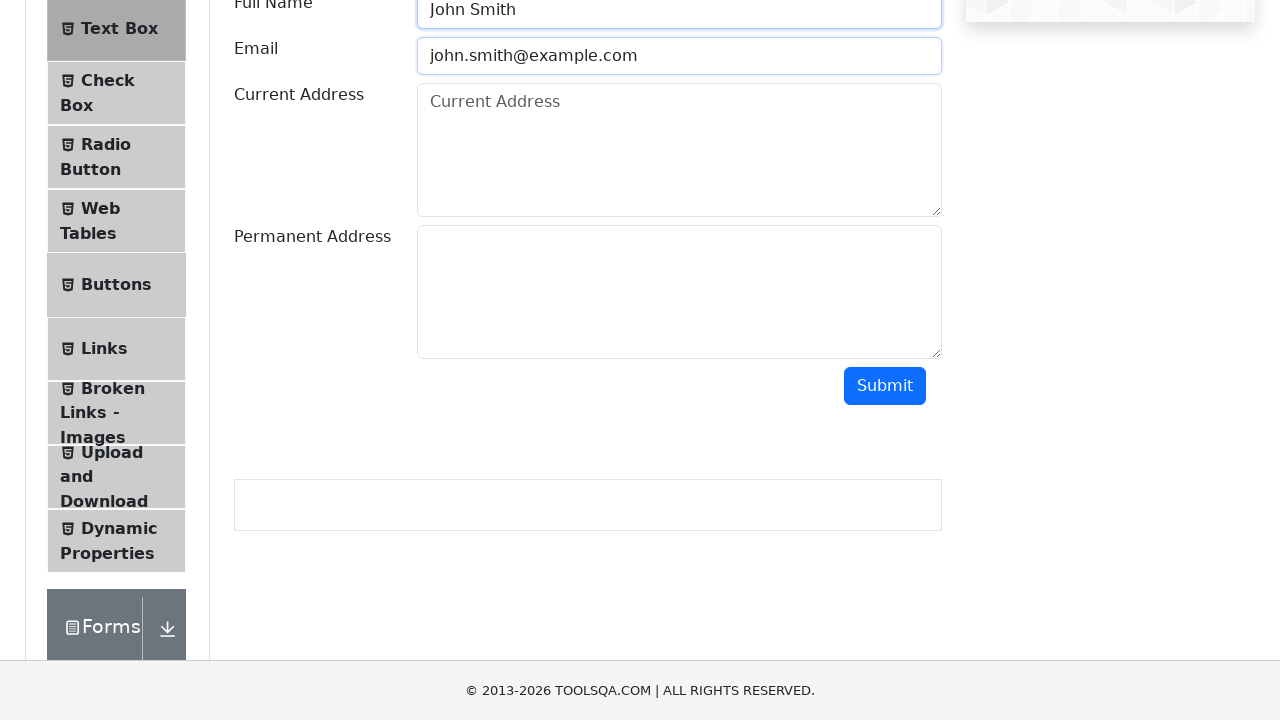

Filled Current Address field with '123 Main Street, New York, NY 10001' on #currentAddress
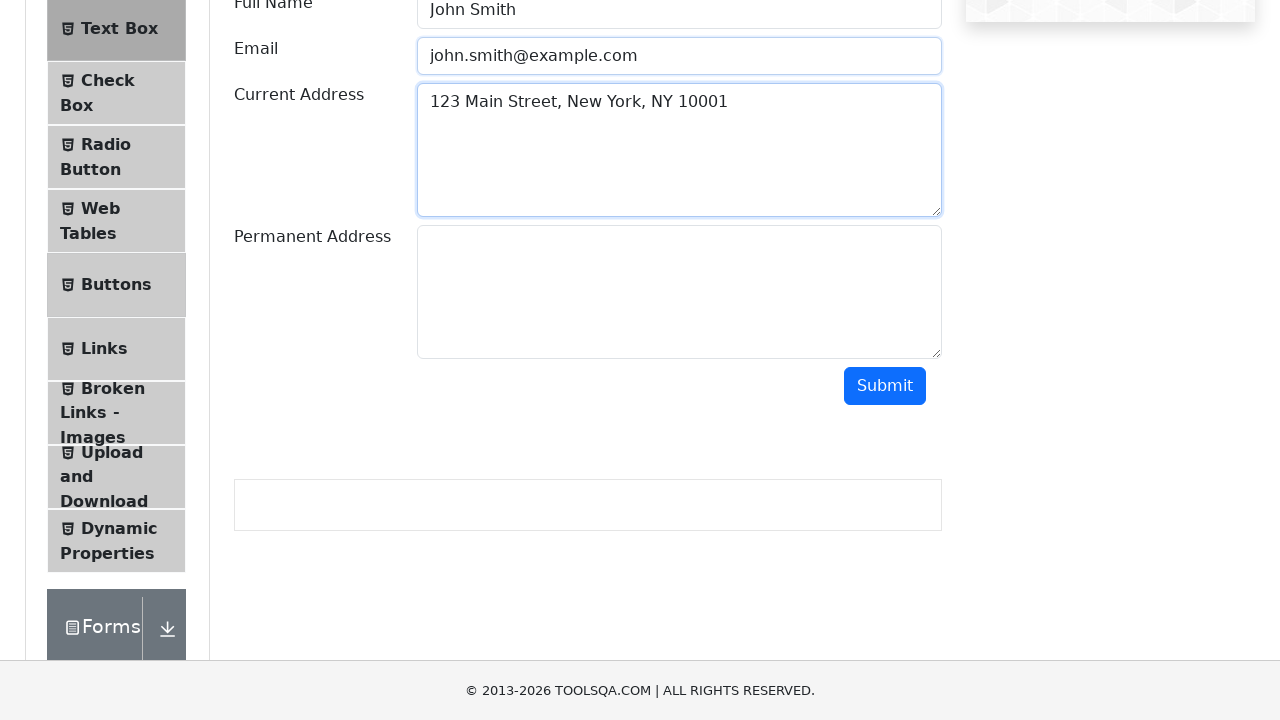

Filled Permanent Address field with '456 Oak Avenue, Los Angeles, CA 90001' on #permanentAddress
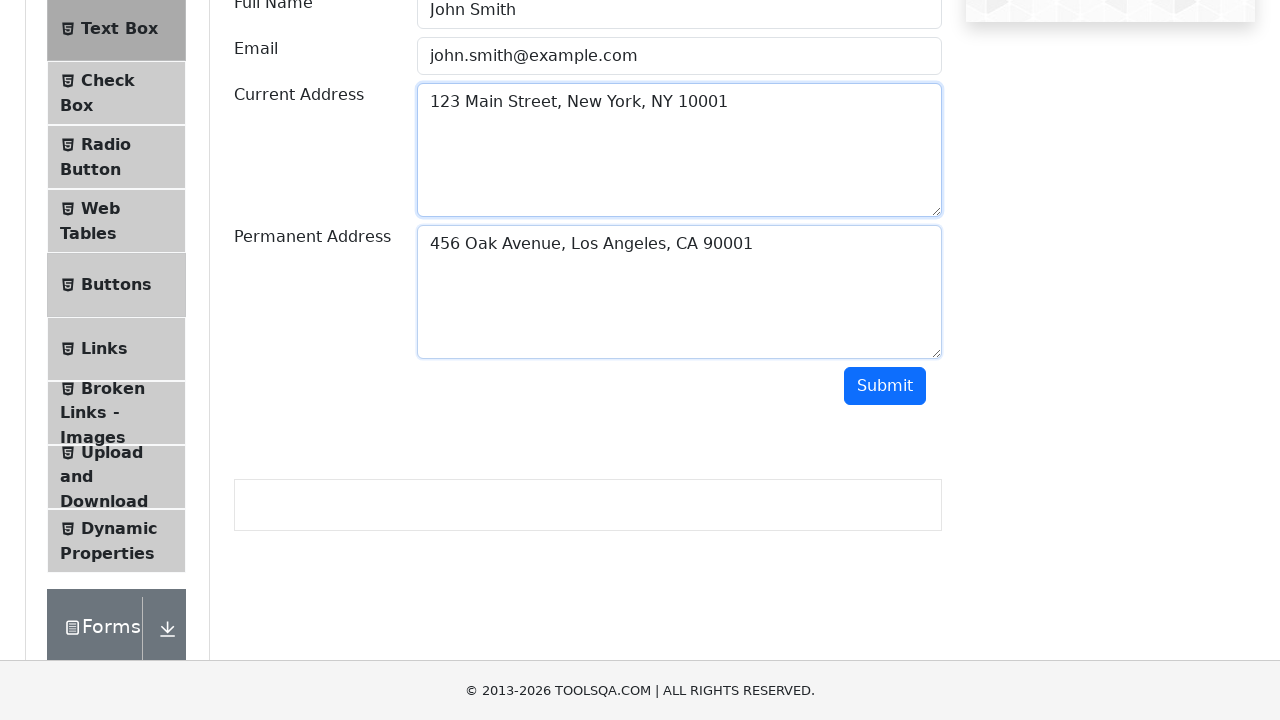

Clicked Submit button to submit the form at (885, 386) on #submit
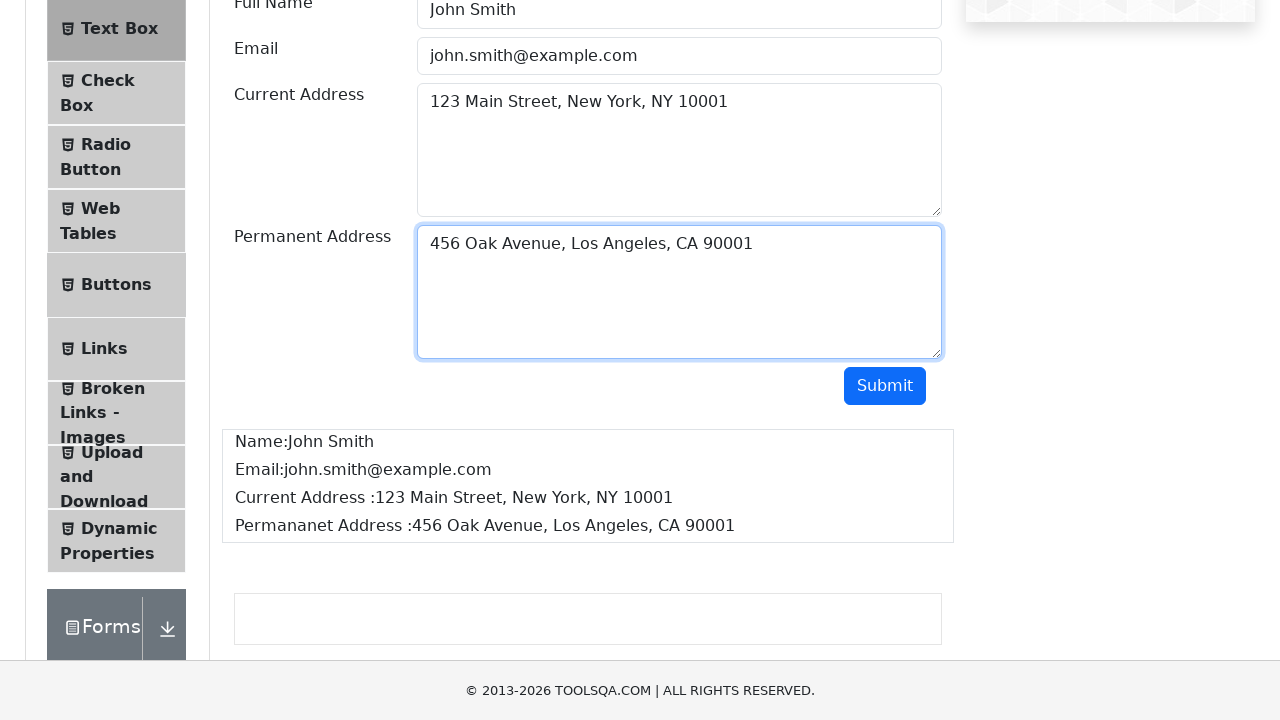

Form submission output appeared
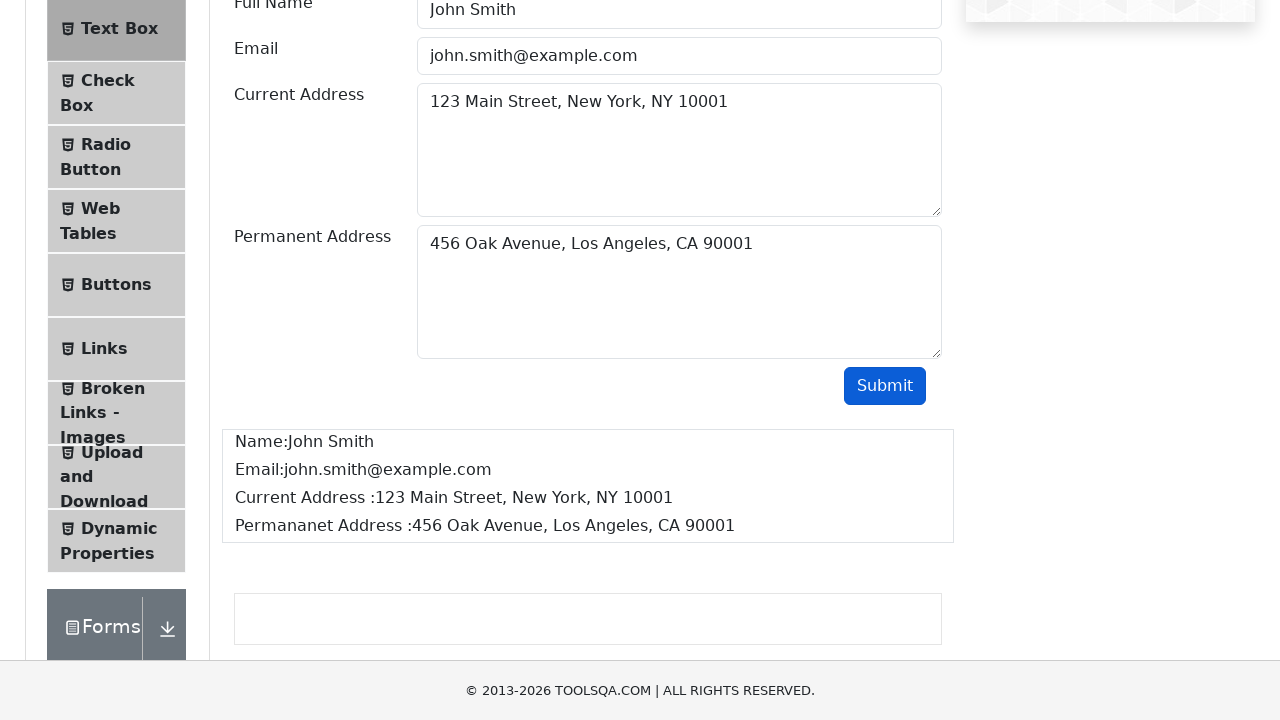

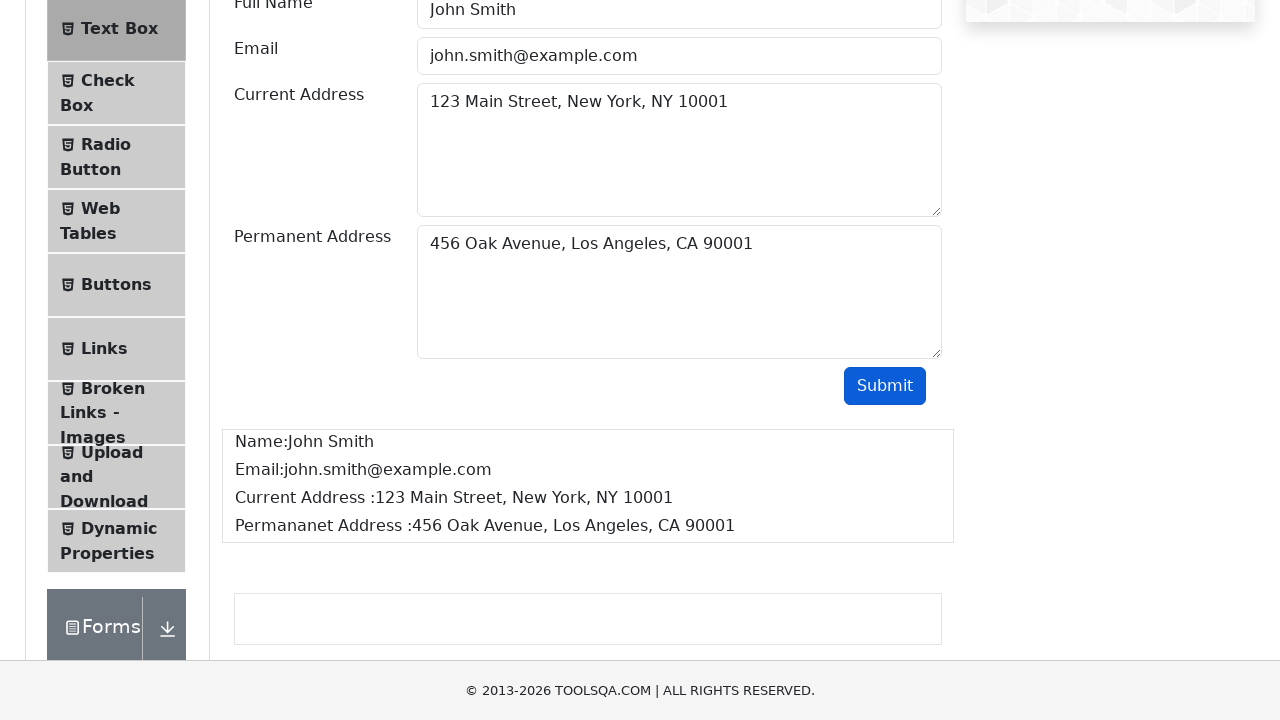